Tests filling a security question input field on a CSS selectors practice page to compare XPath vs CSS selector performance

Starting URL: https://www.hyrtutorials.com/p/css-selectors-practice.html

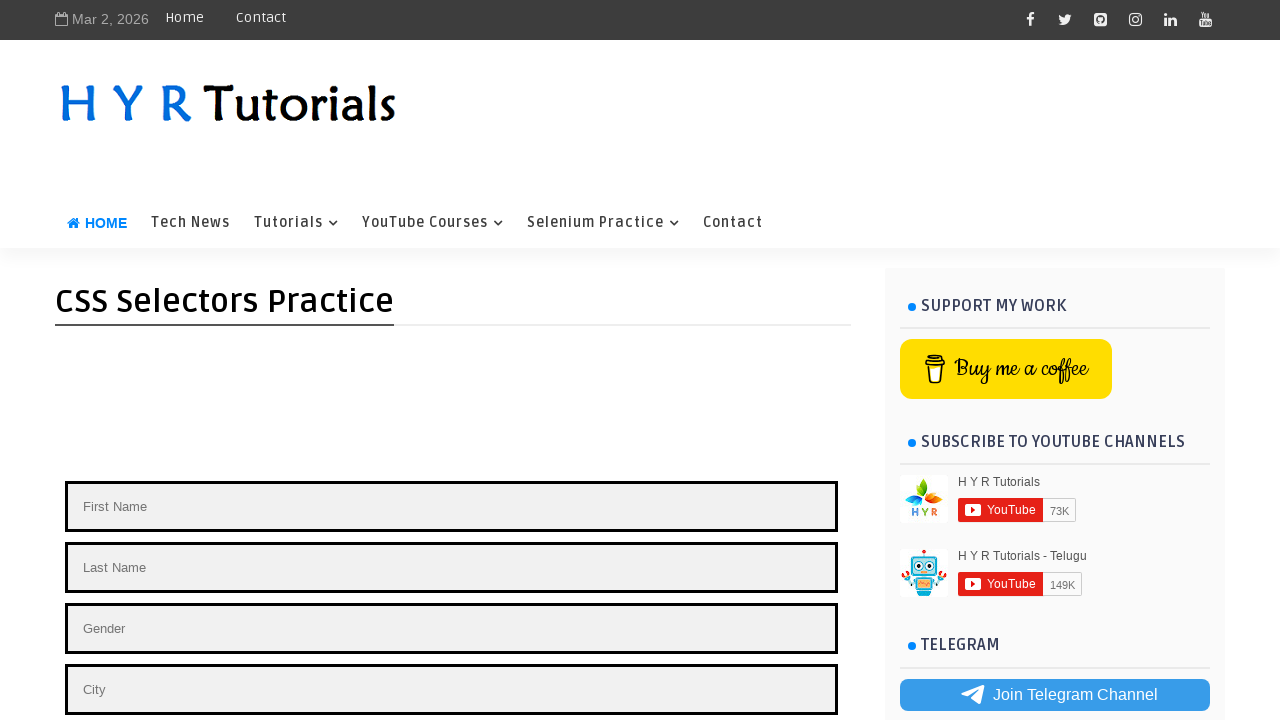

Filled security question input field with 'Test' on input[placeholder='Enter your security question']
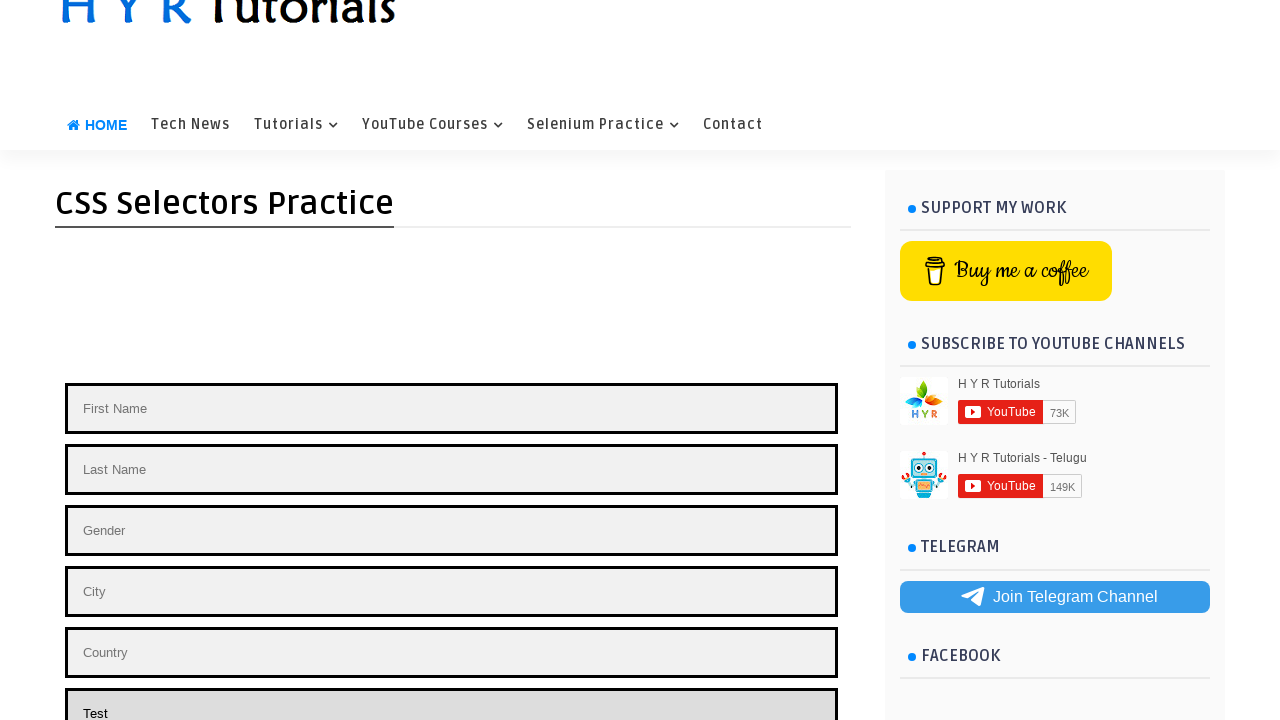

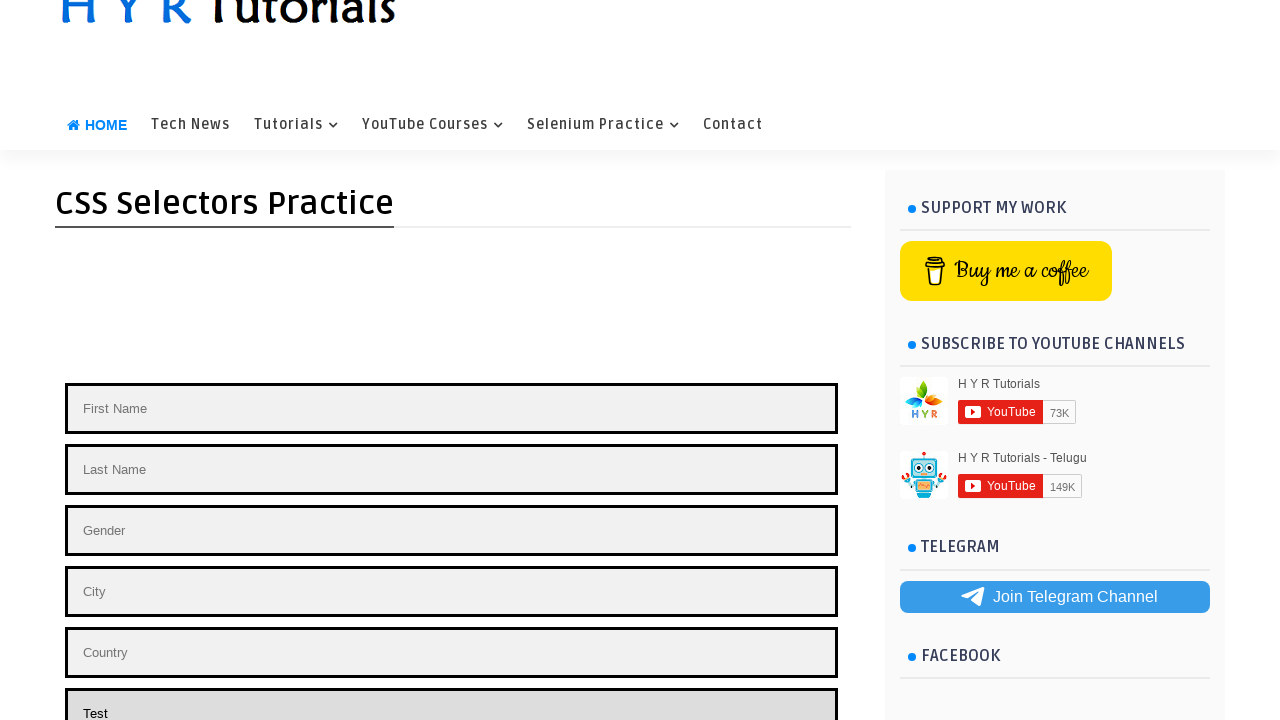